Searches for a course on the Western University timetable by entering a course number and submitting the search form

Starting URL: https://studentservices.uwo.ca/secure/timetables/SummerTT/ttindex.cfm

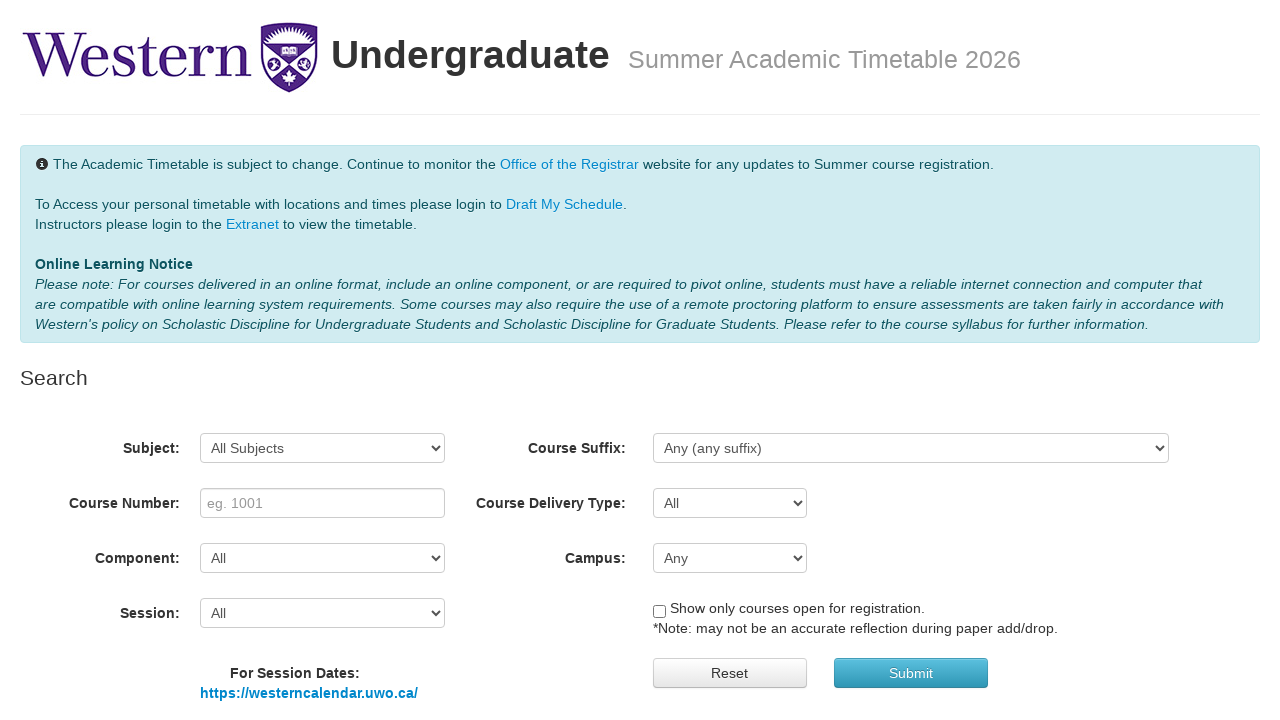

Filled course catalog number field with '1027' on #inputCatalognbr
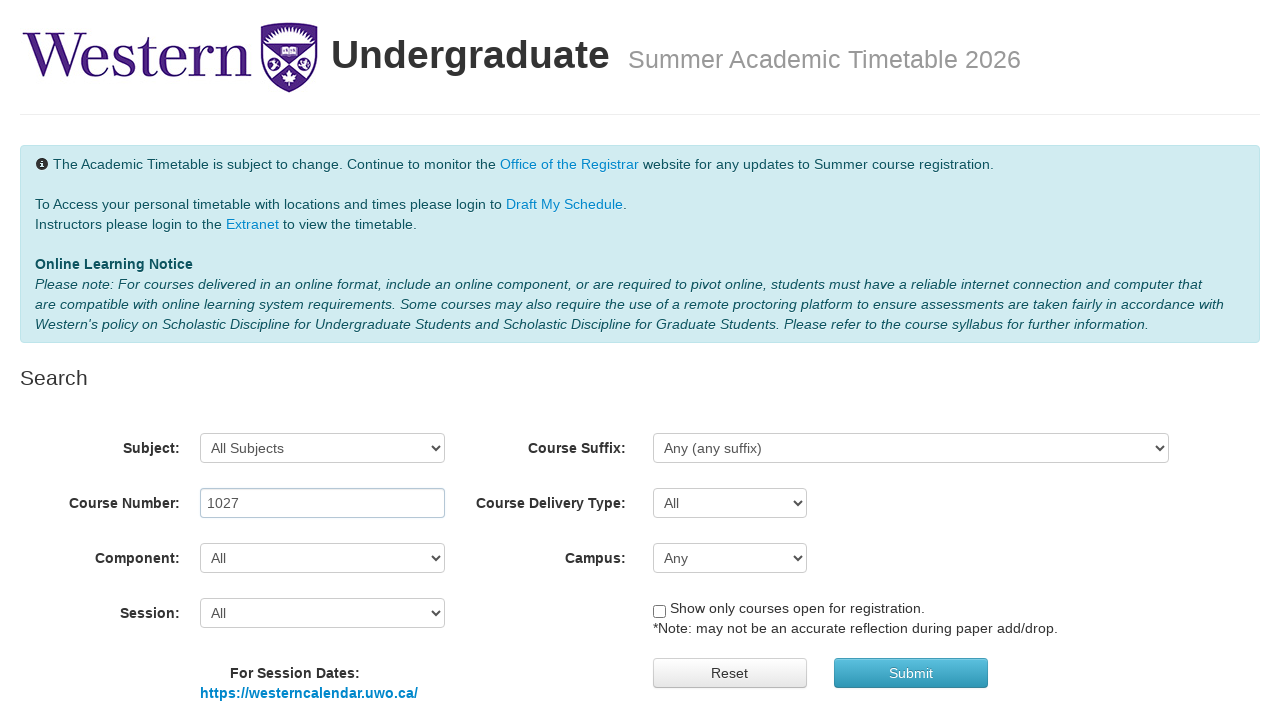

Pressed Enter to submit the search form on #inputCatalognbr
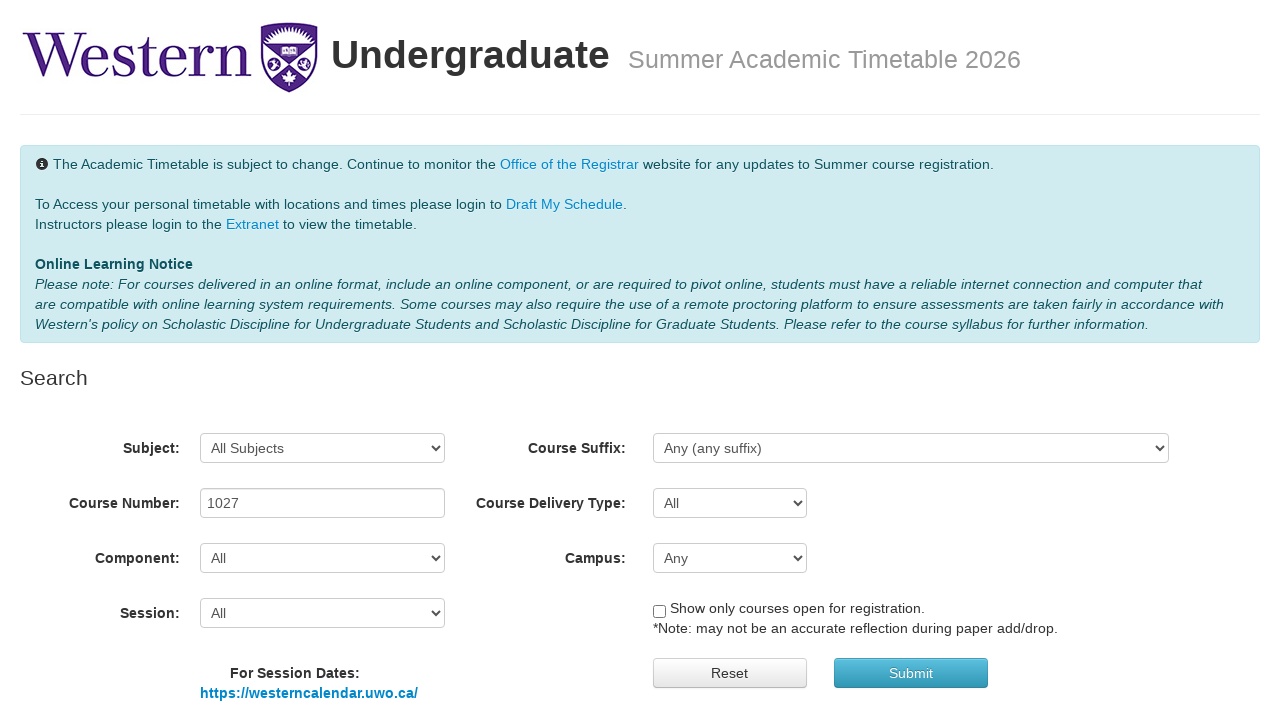

Results table loaded successfully
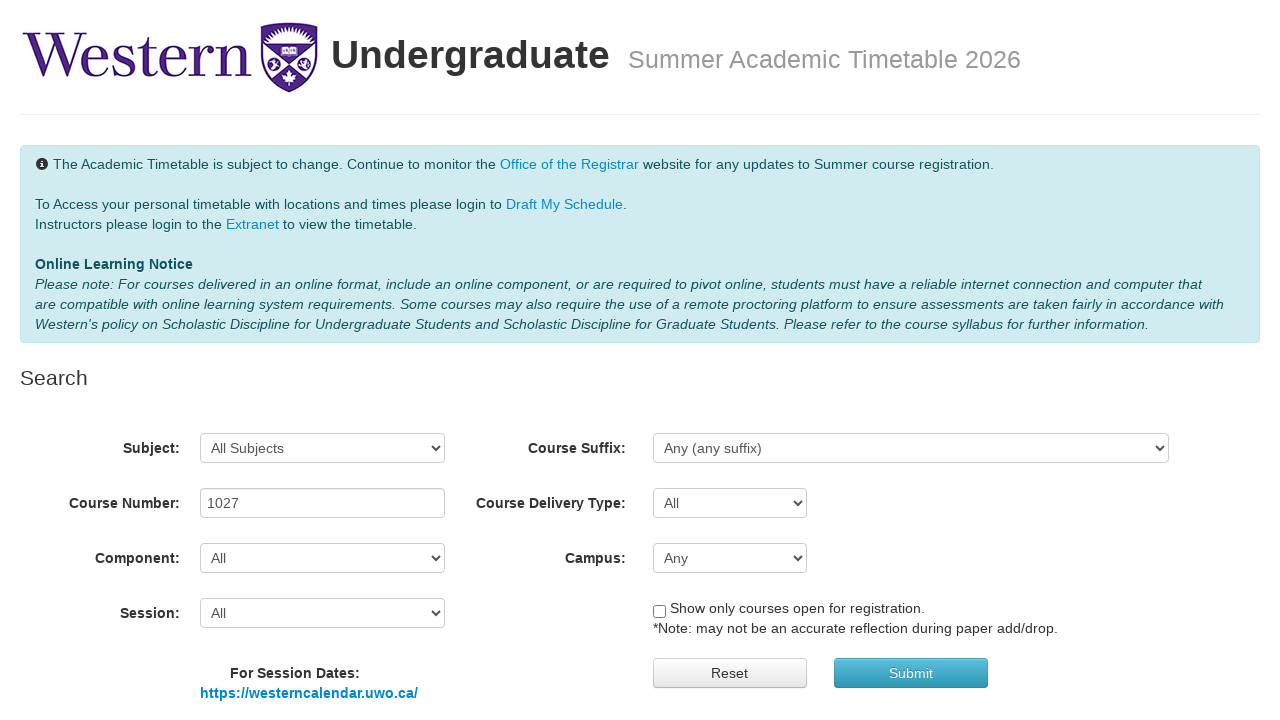

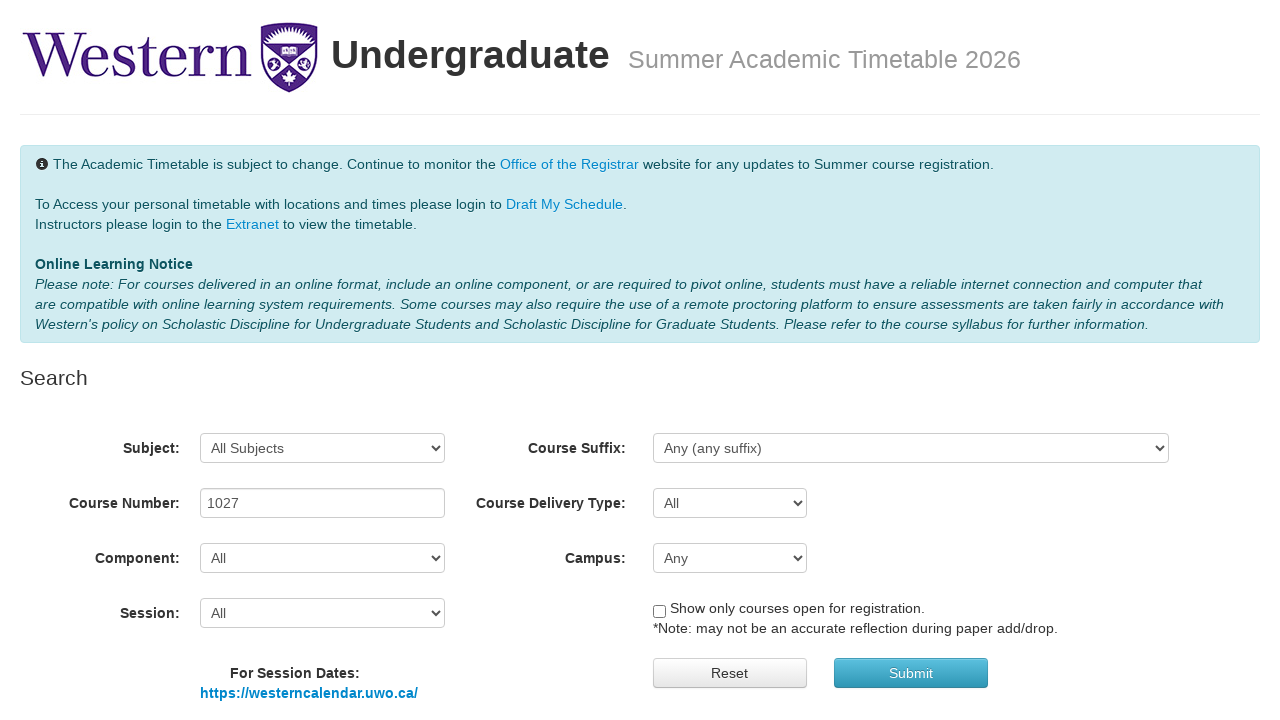